Demonstrates iframe interaction and drag-and-drop functionality by switching to an iframe and dragging an element to a drop target

Starting URL: https://jqueryui.com/droppable/

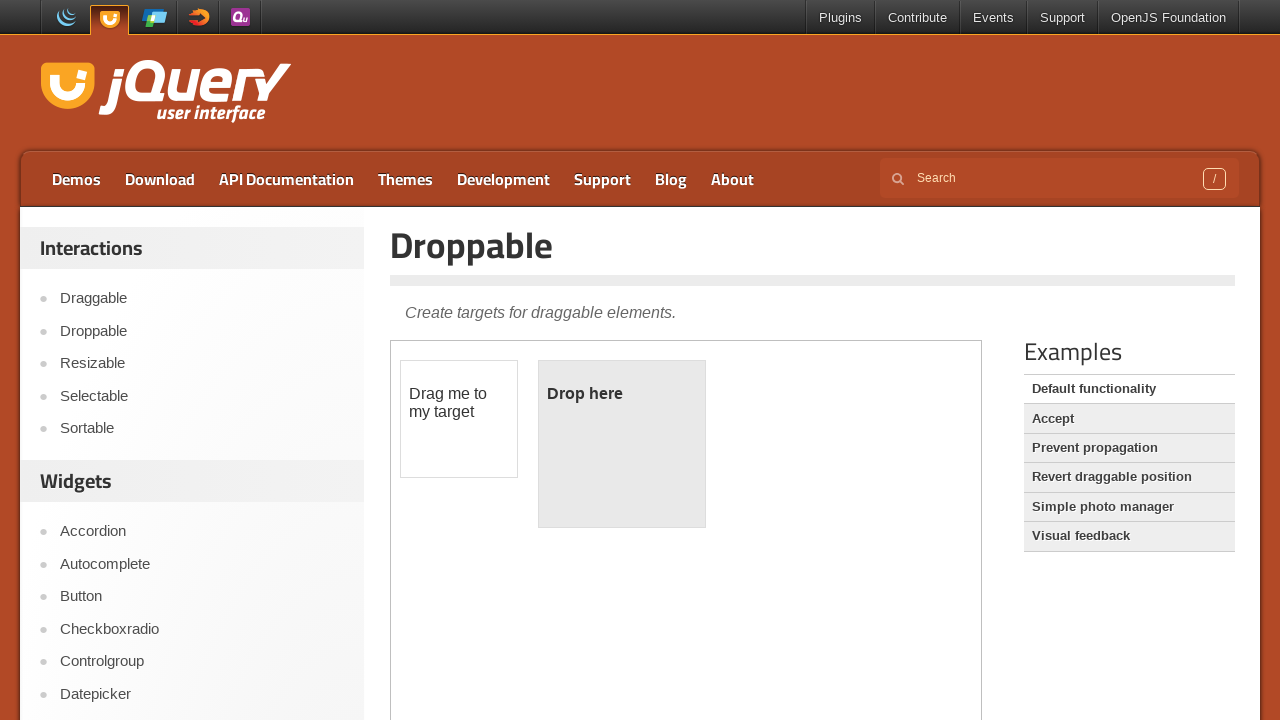

Retrieved iframe count for verification
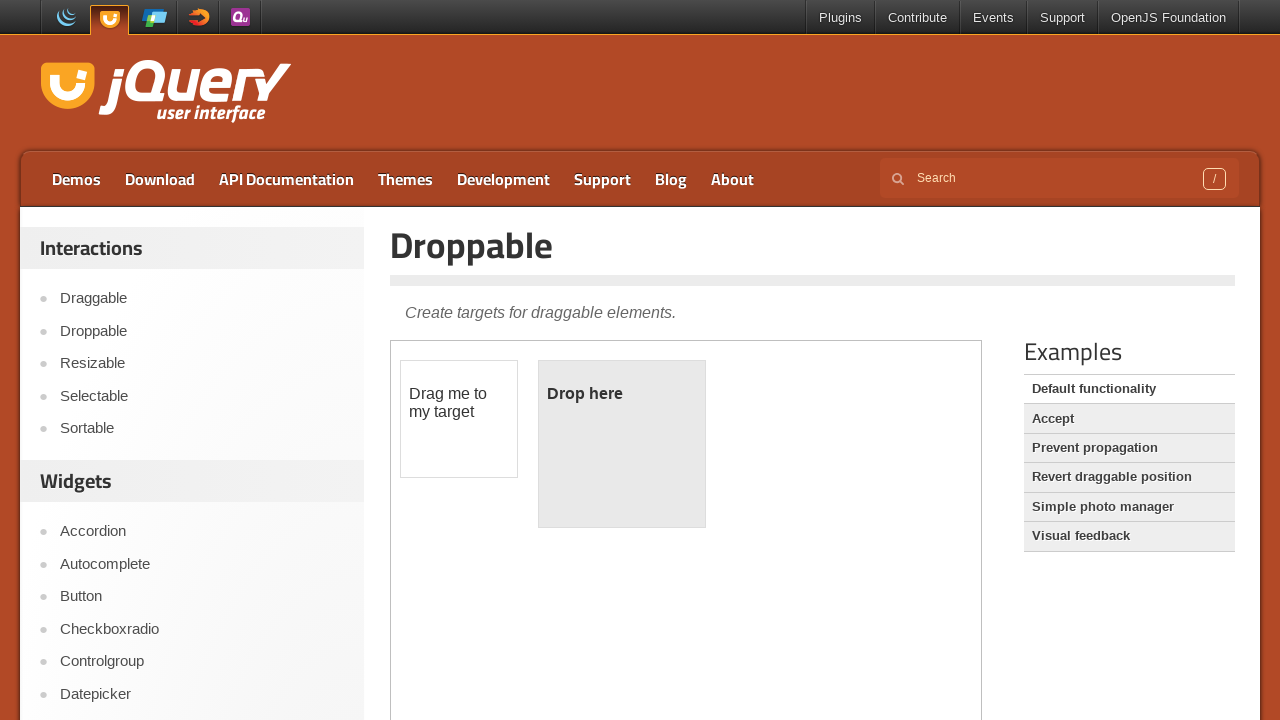

Located the demo iframe
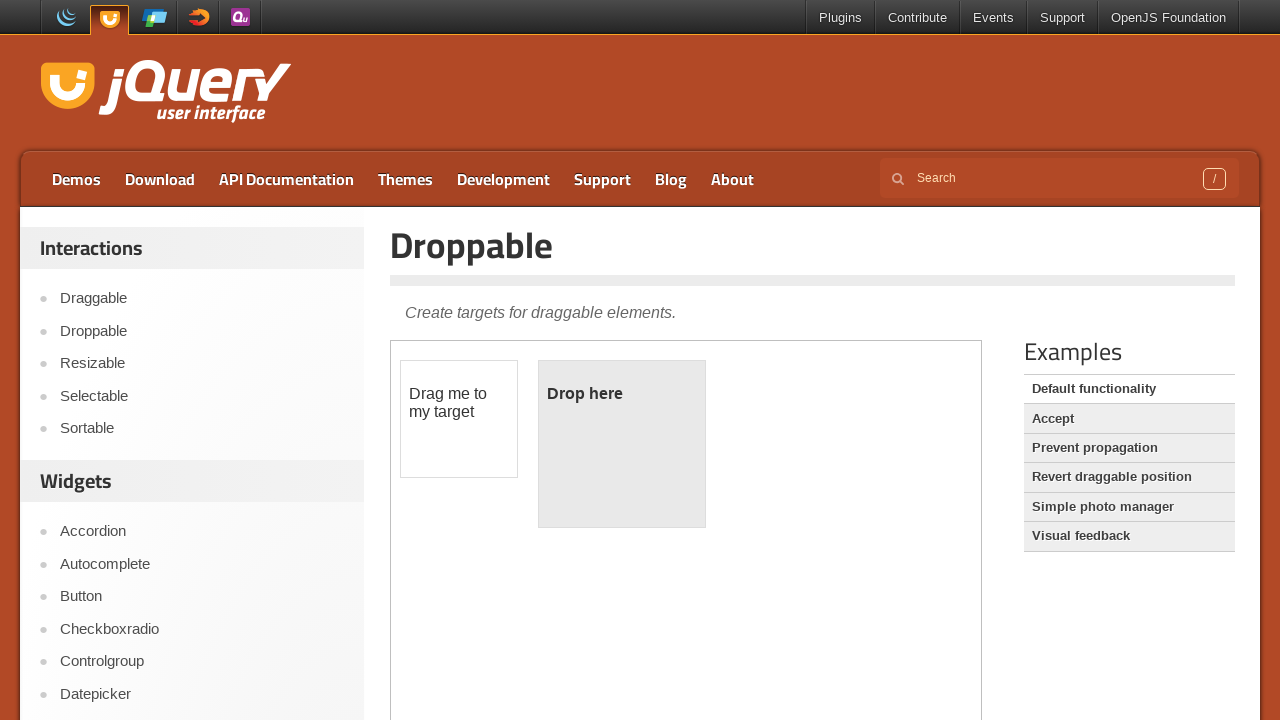

Clicked on the draggable element within the iframe at (459, 419) on iframe.demo-frame >> internal:control=enter-frame >> #draggable
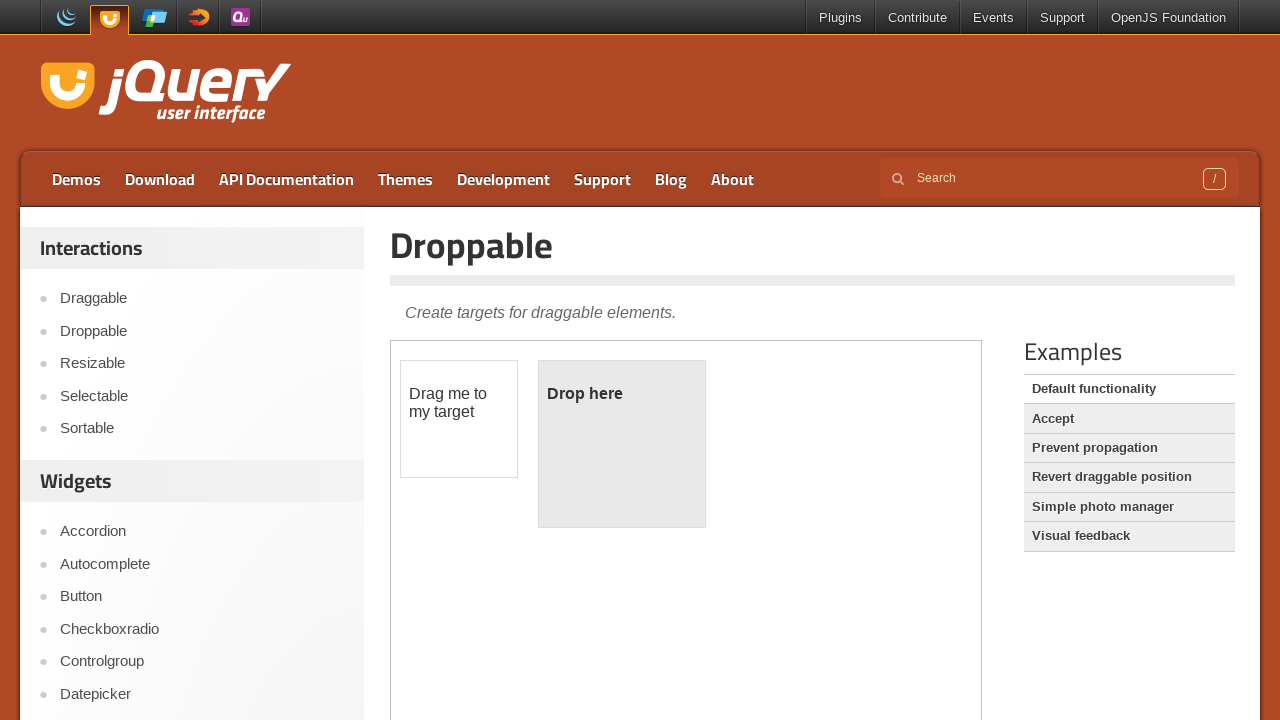

Located the draggable source element
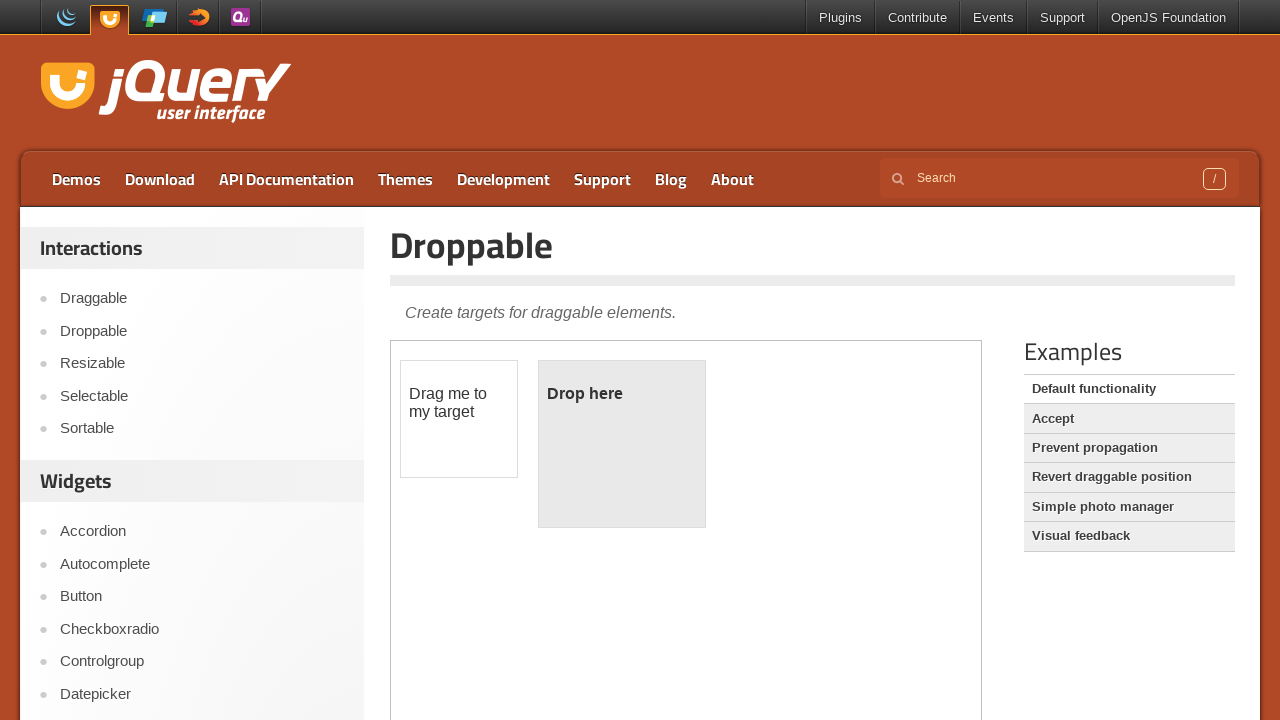

Located the droppable target element
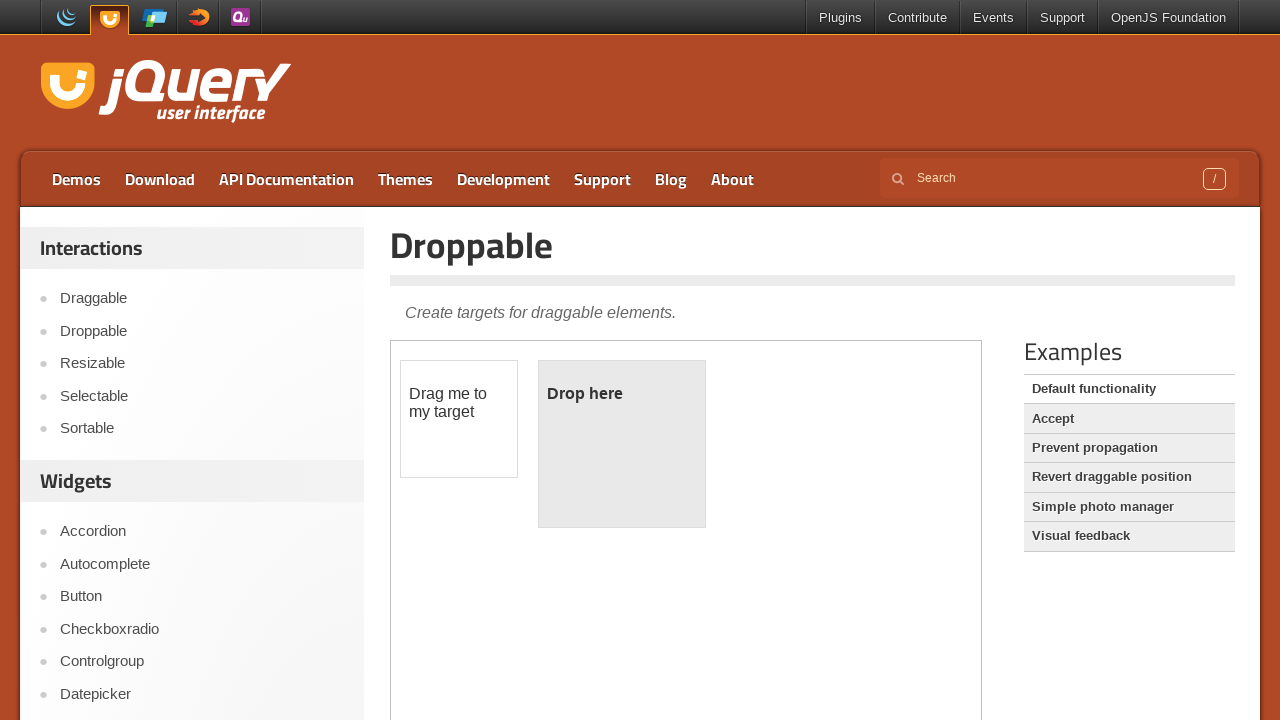

Dragged the draggable element to the droppable target at (622, 444)
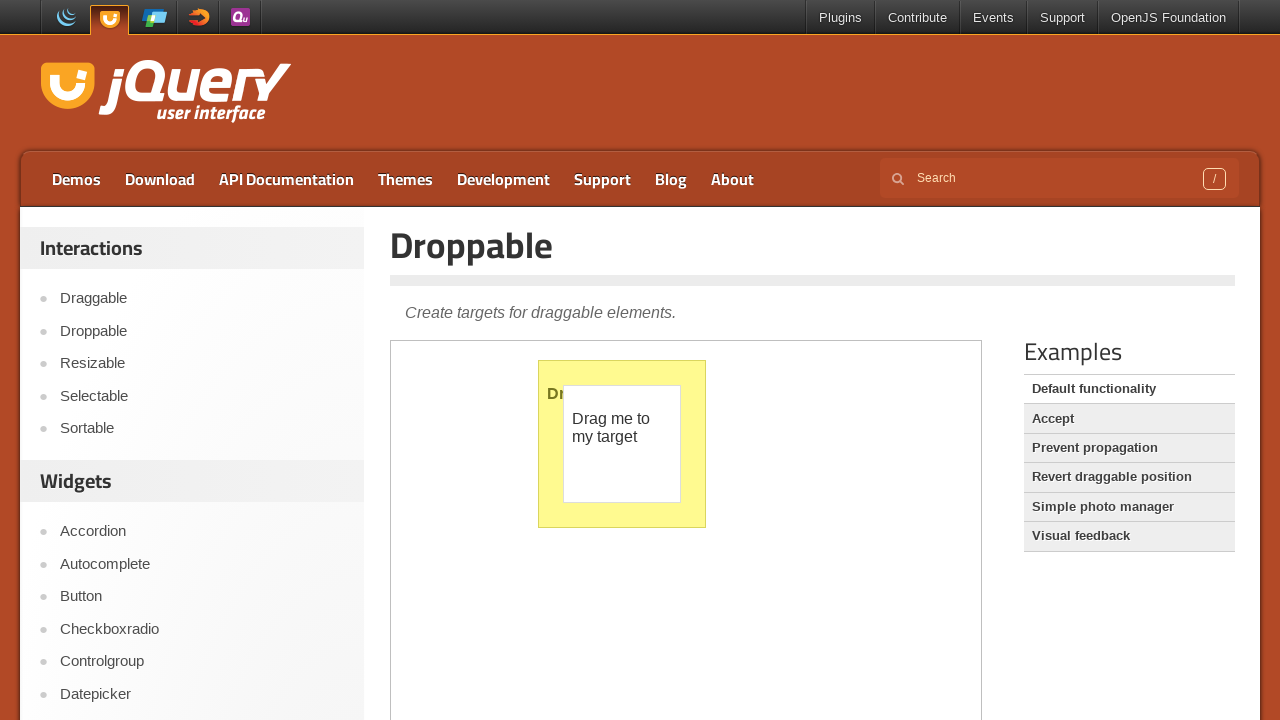

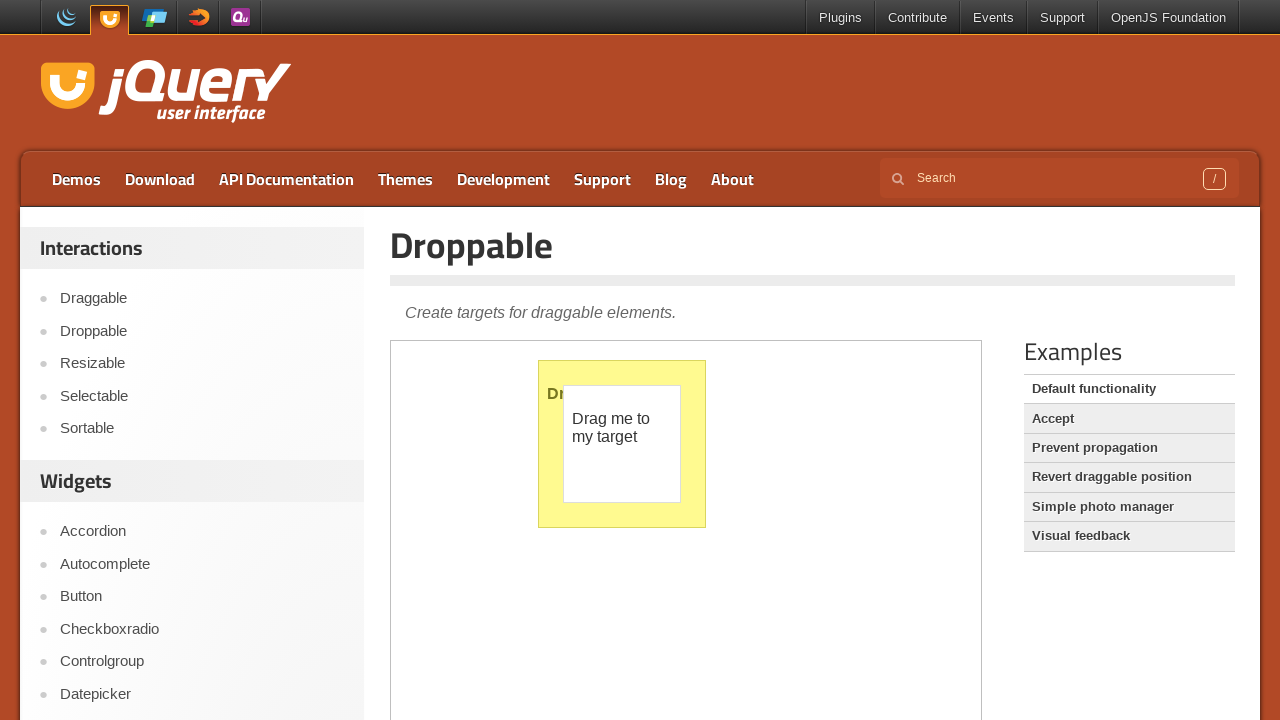